Simulates keyboard key presses and verifies that the pressed keys are detected correctly

Starting URL: https://the-internet.herokuapp.com/key_presses

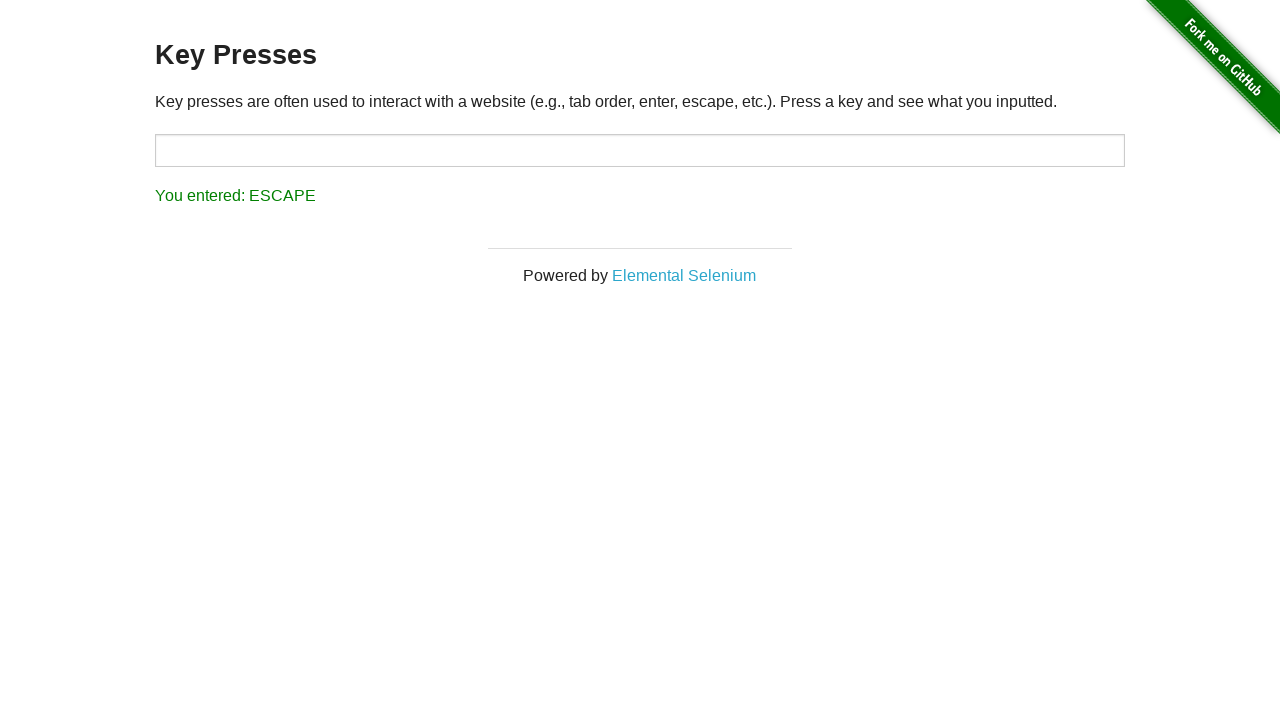

Clicked on page body to focus it at (640, 142) on body
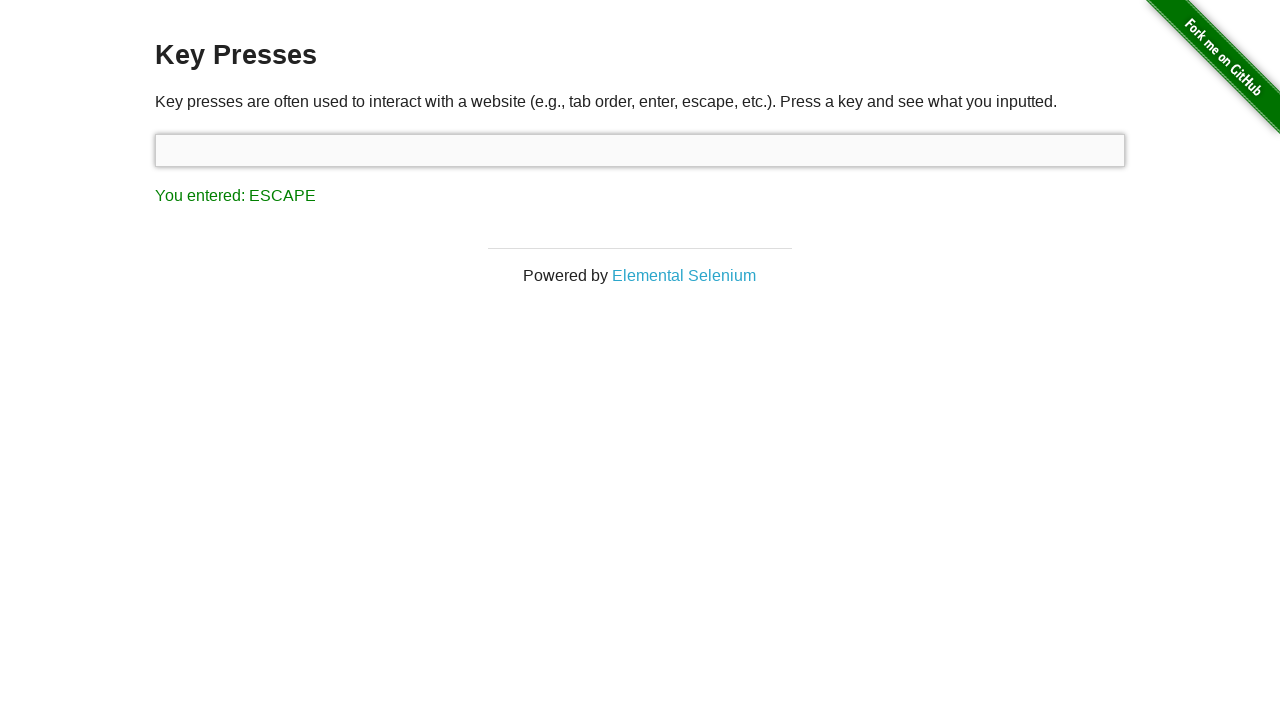

Pressed ENTER key
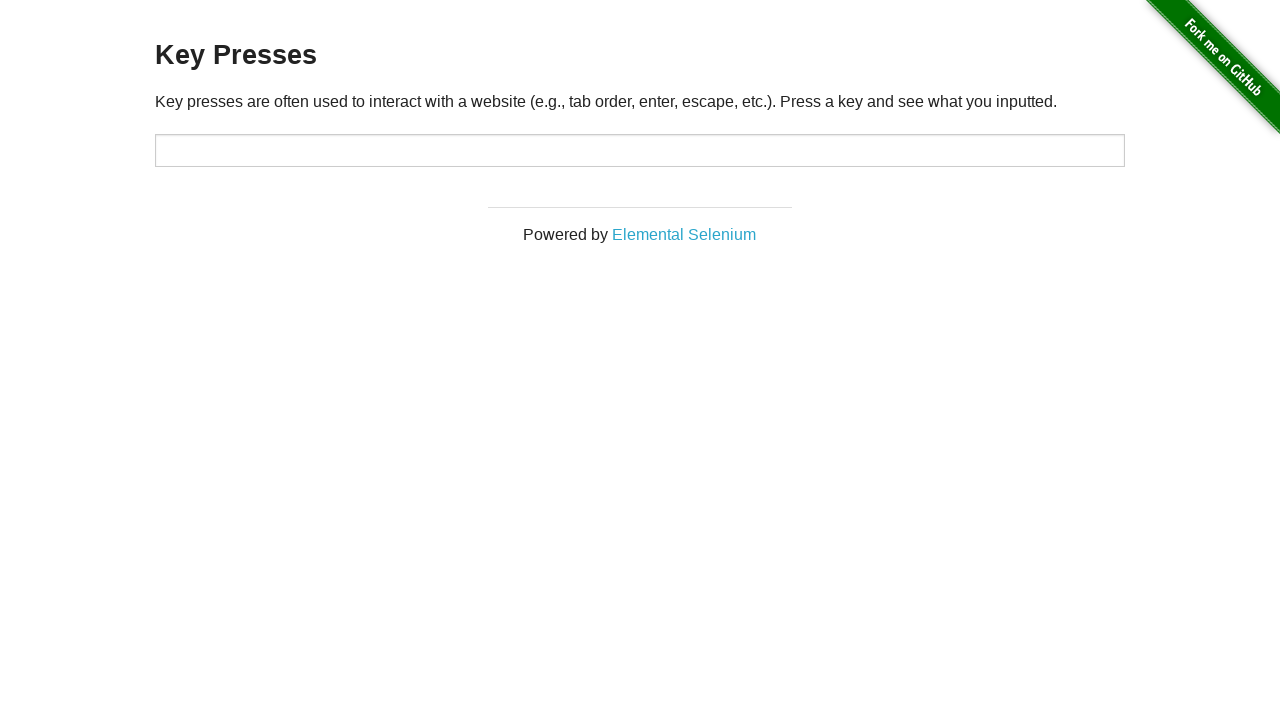

Retrieved result text after ENTER key press
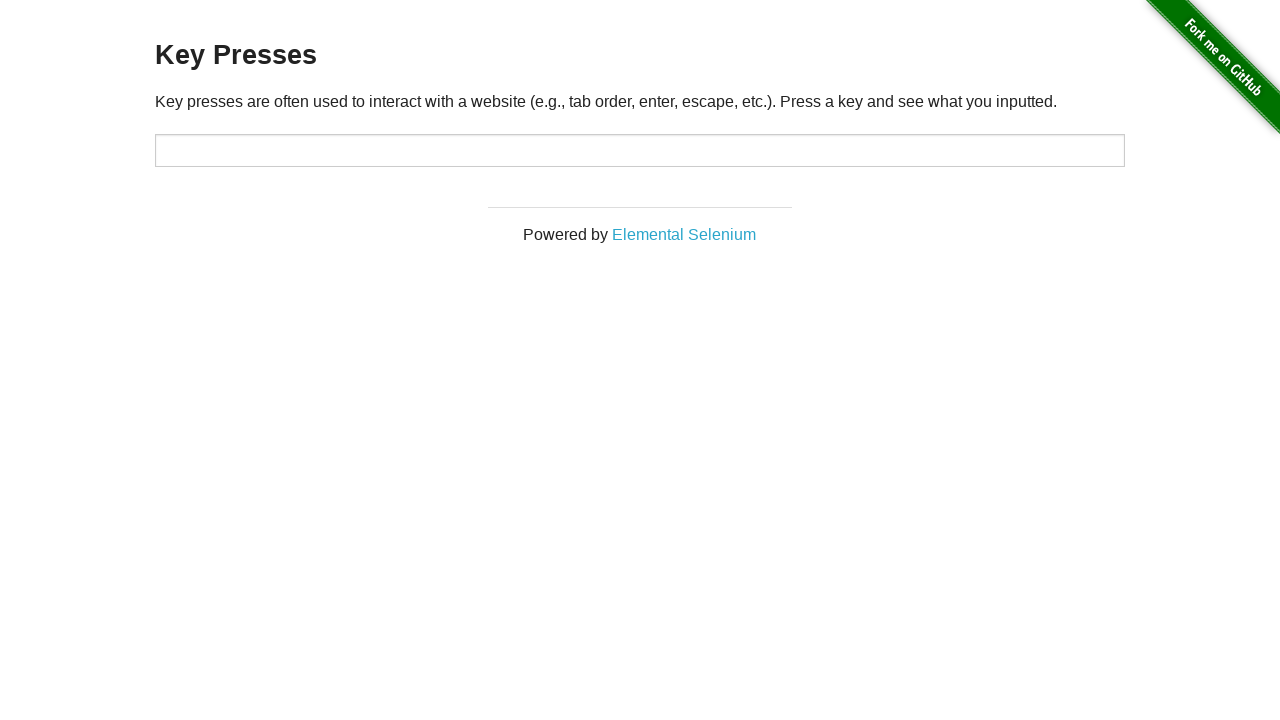

Printed ENTER result: 
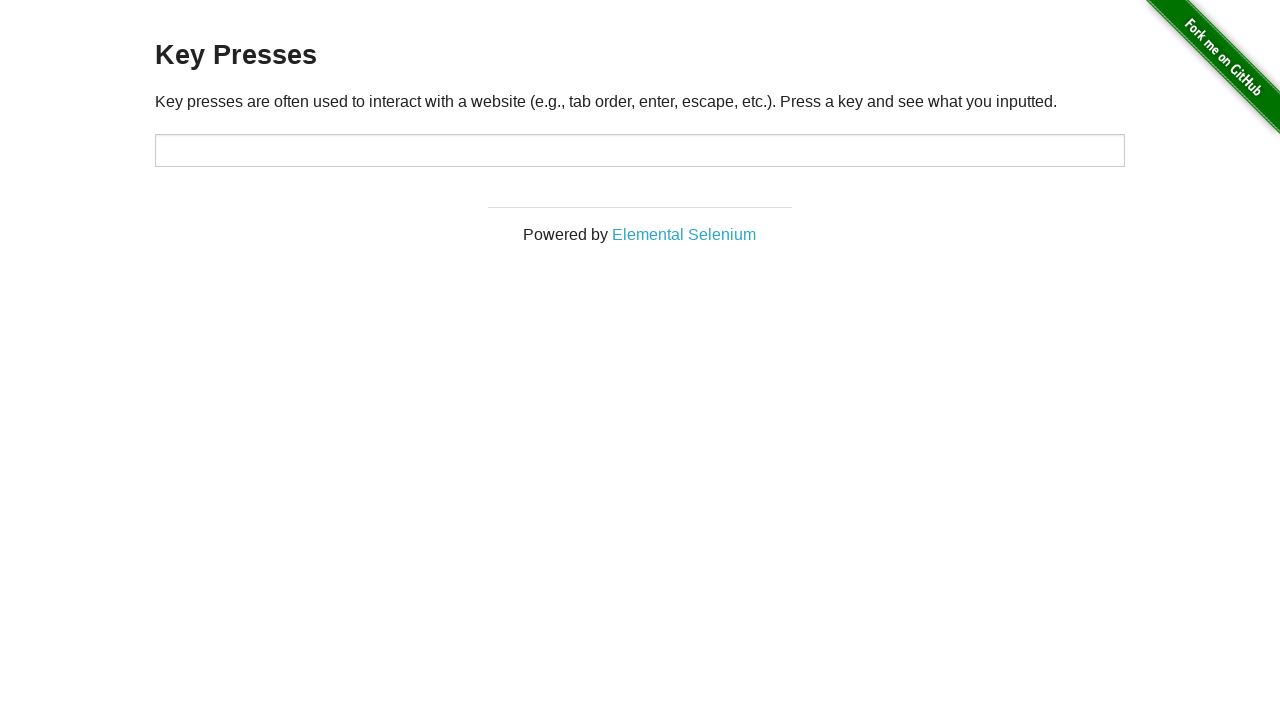

Pressed TAB key
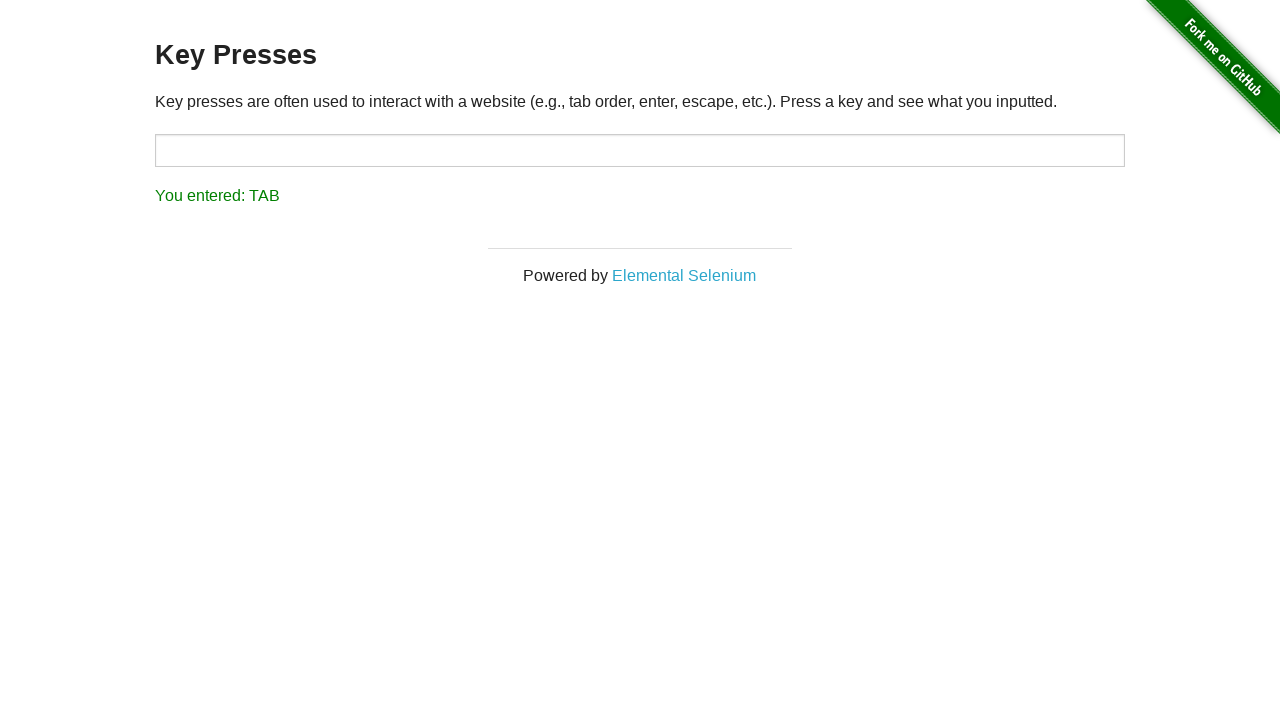

Retrieved result text after TAB key press
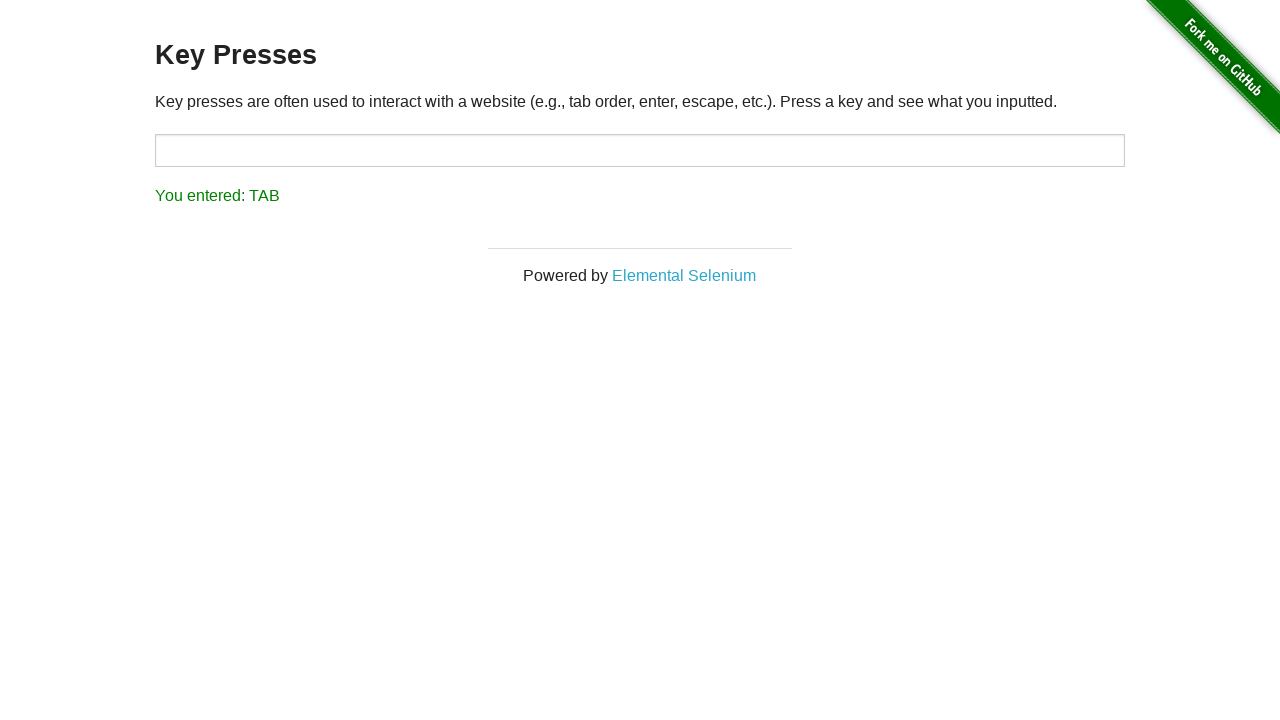

Printed TAB result: You entered: TAB
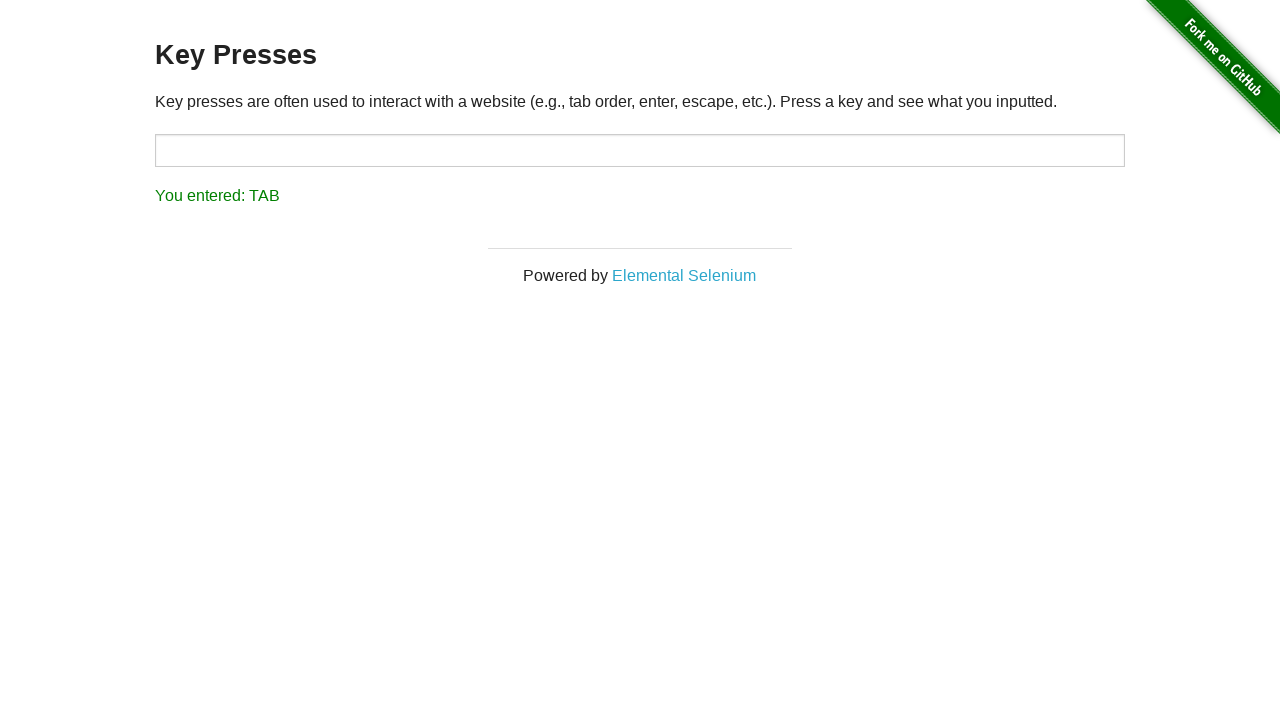

Pressed ESC key
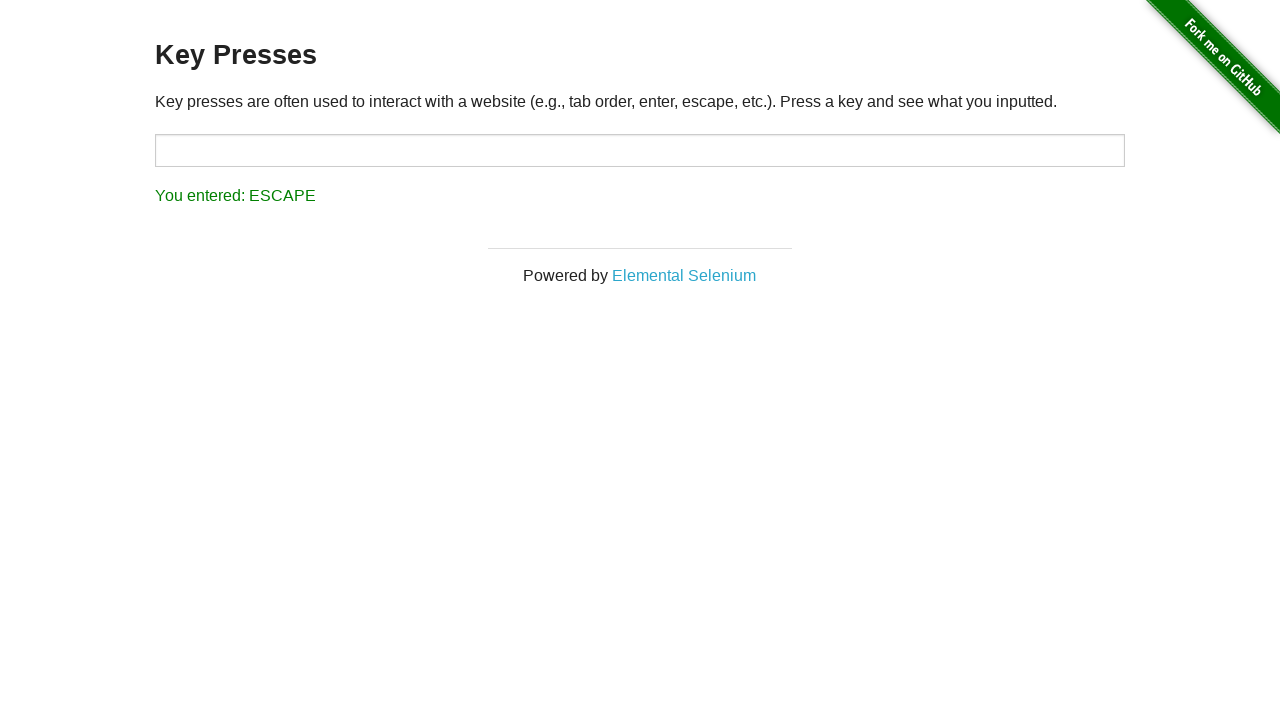

Retrieved result text after ESC key press
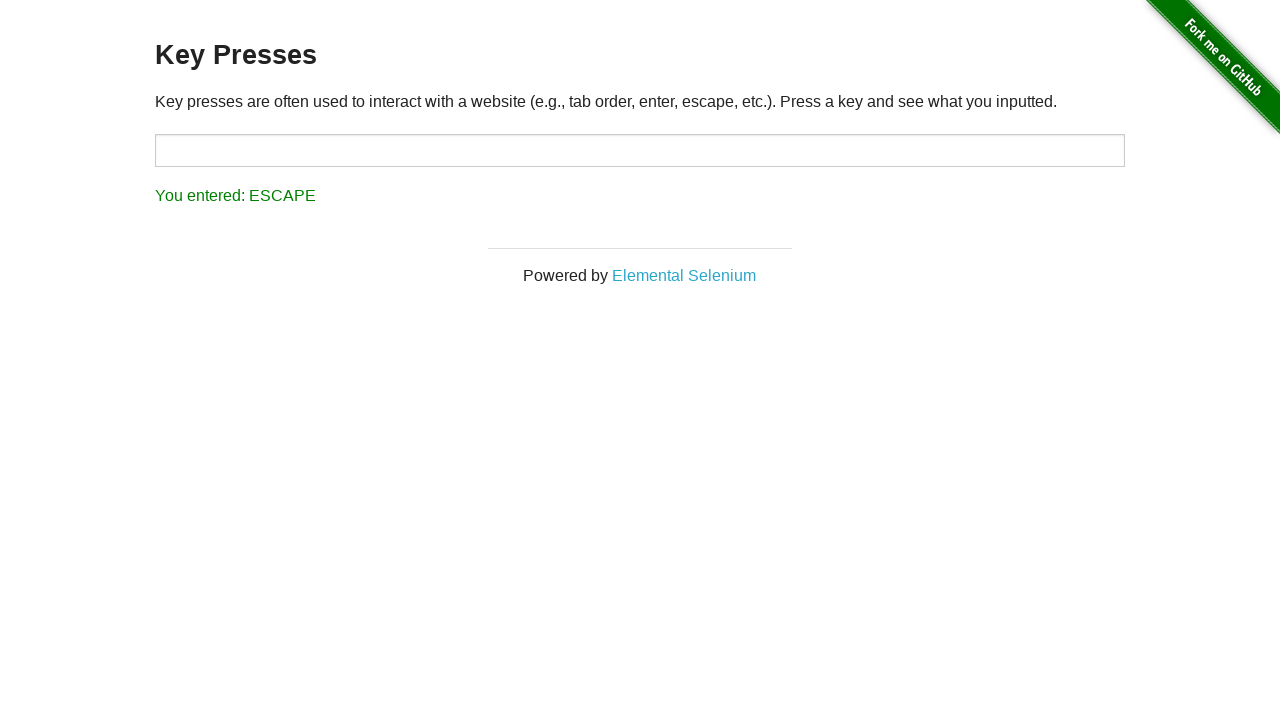

Printed ESC result: You entered: ESCAPE
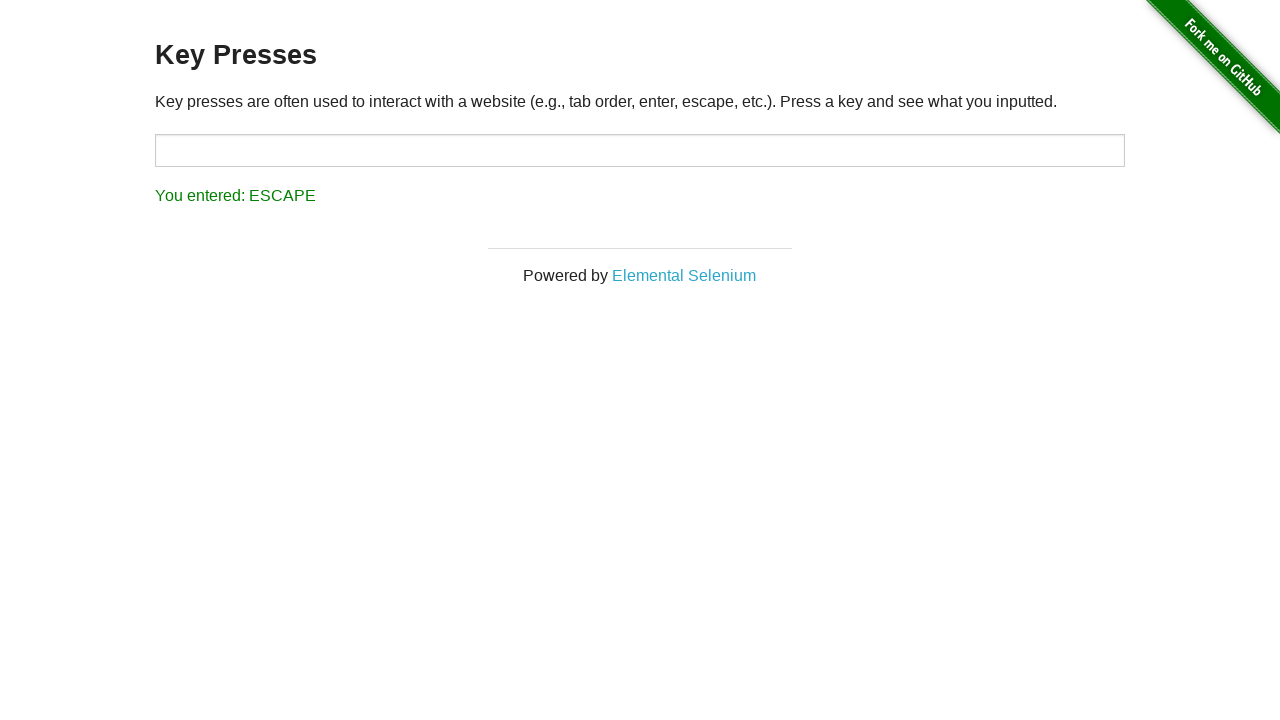

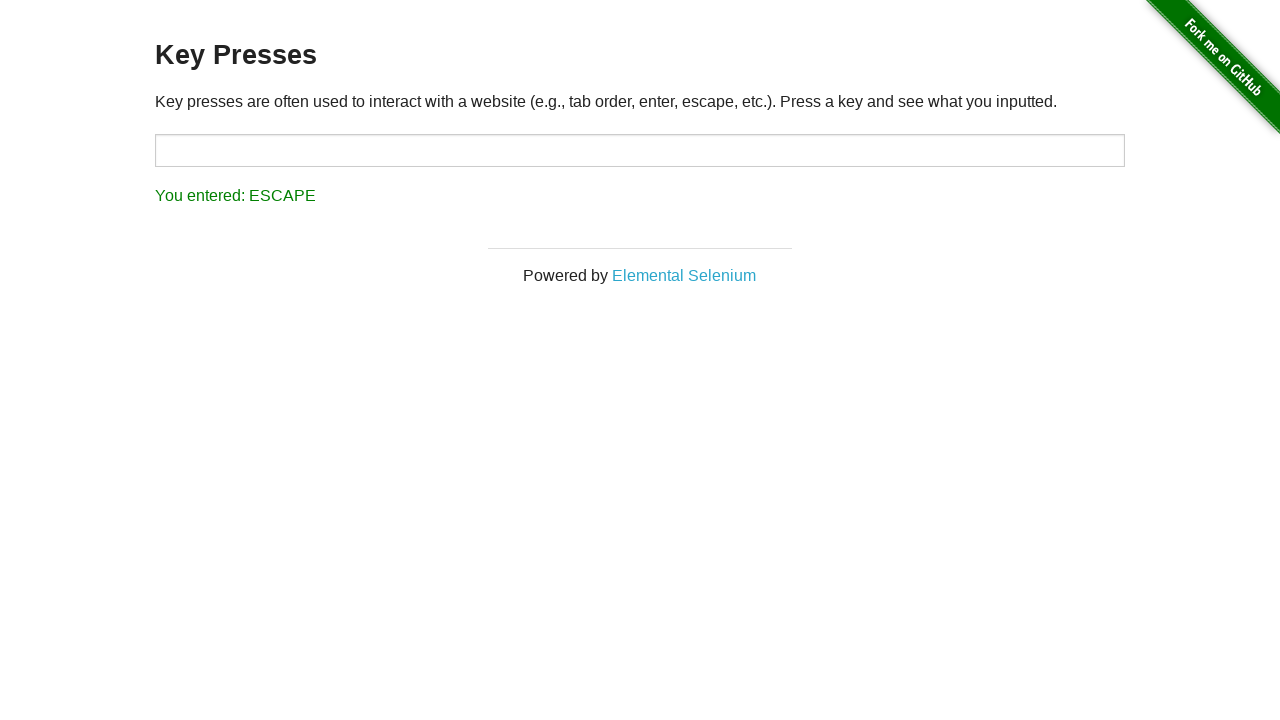